Tests that when the game ends in a draw, the draw counter increments and displays draw message

Starting URL: https://sethclydesdale.github.io/tic-tac-toe/

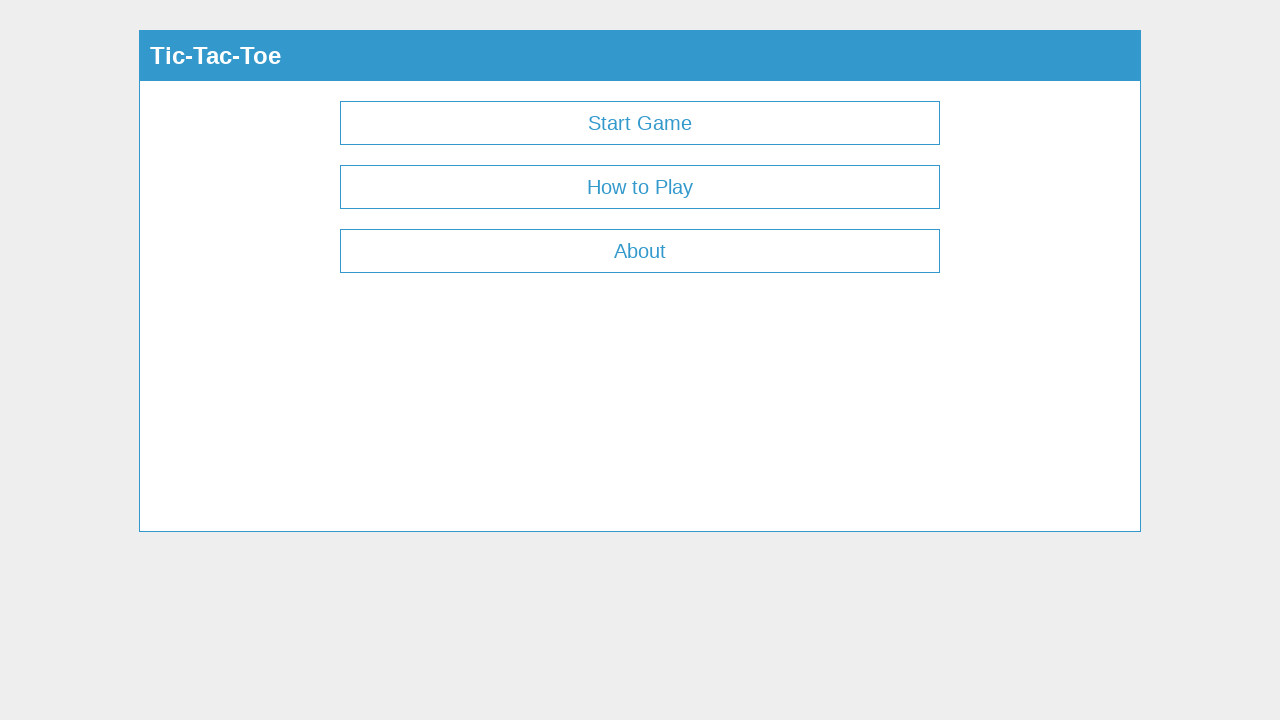

Clicked start game button at (640, 123) on #start-game
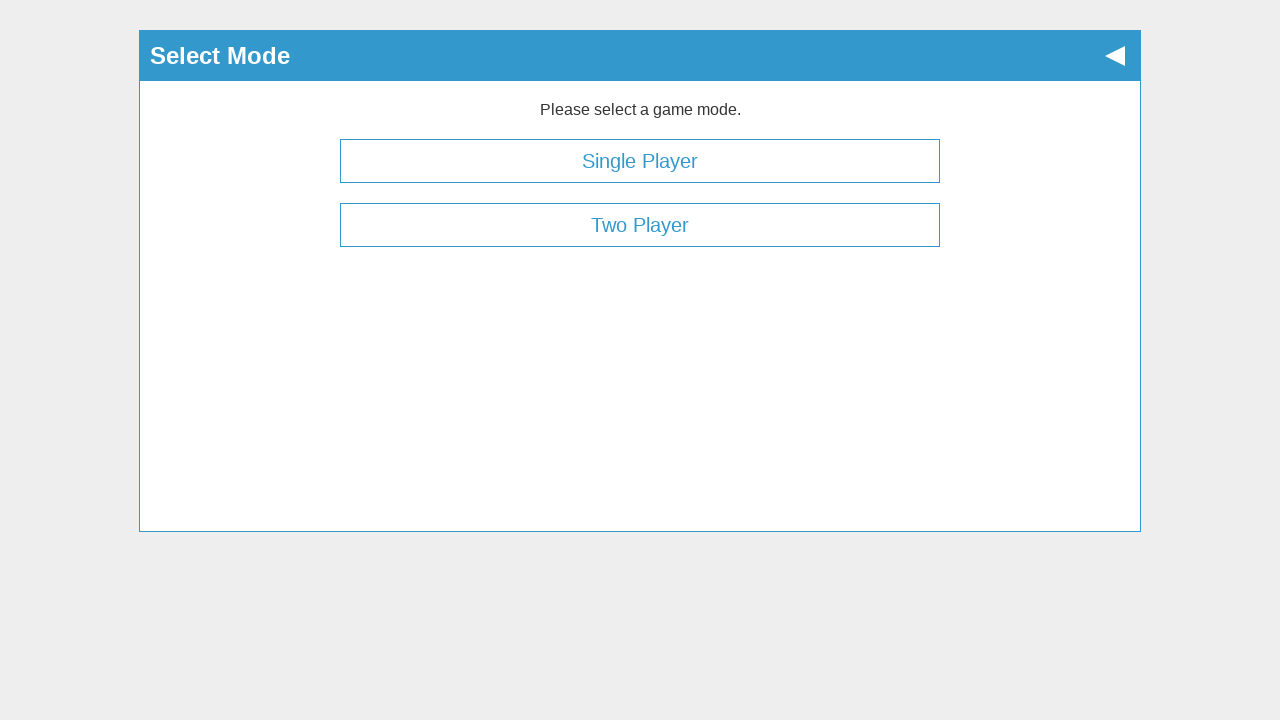

Selected 2-player mode from modal at (640, 225) on xpath=/html/body/div[2]/button[3]
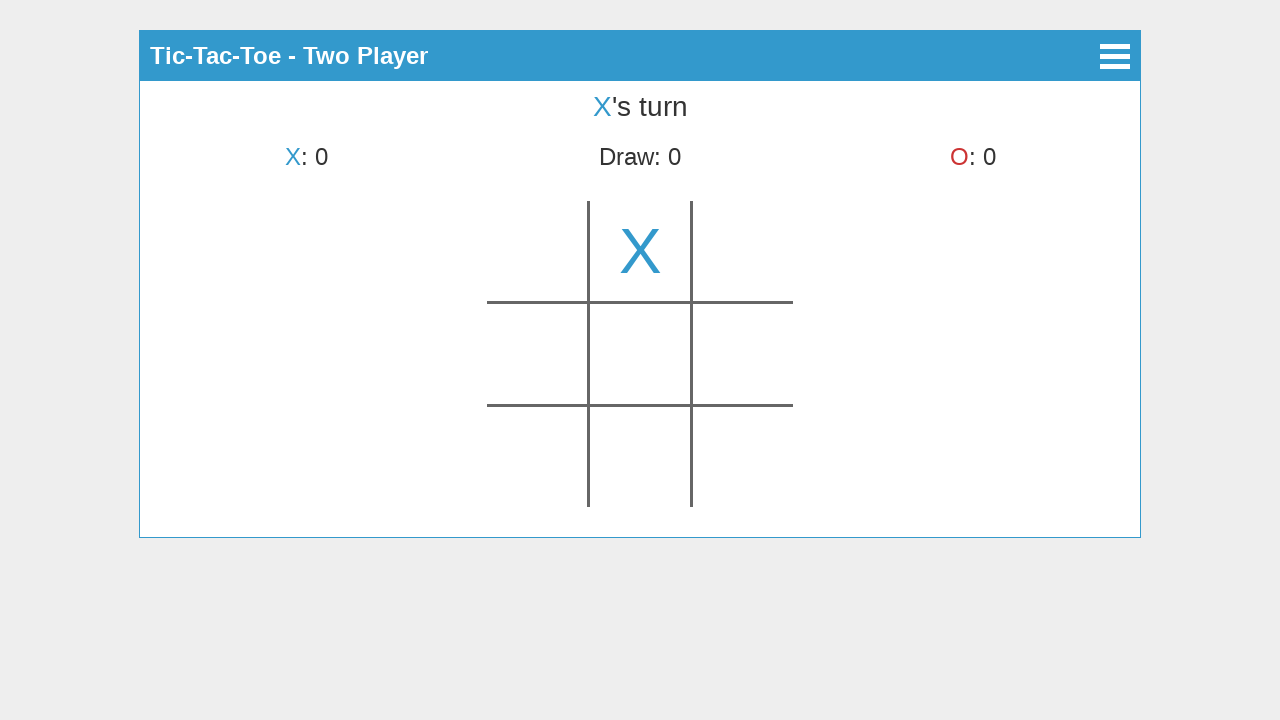

X played at position s8 at (538, 251) on #s8
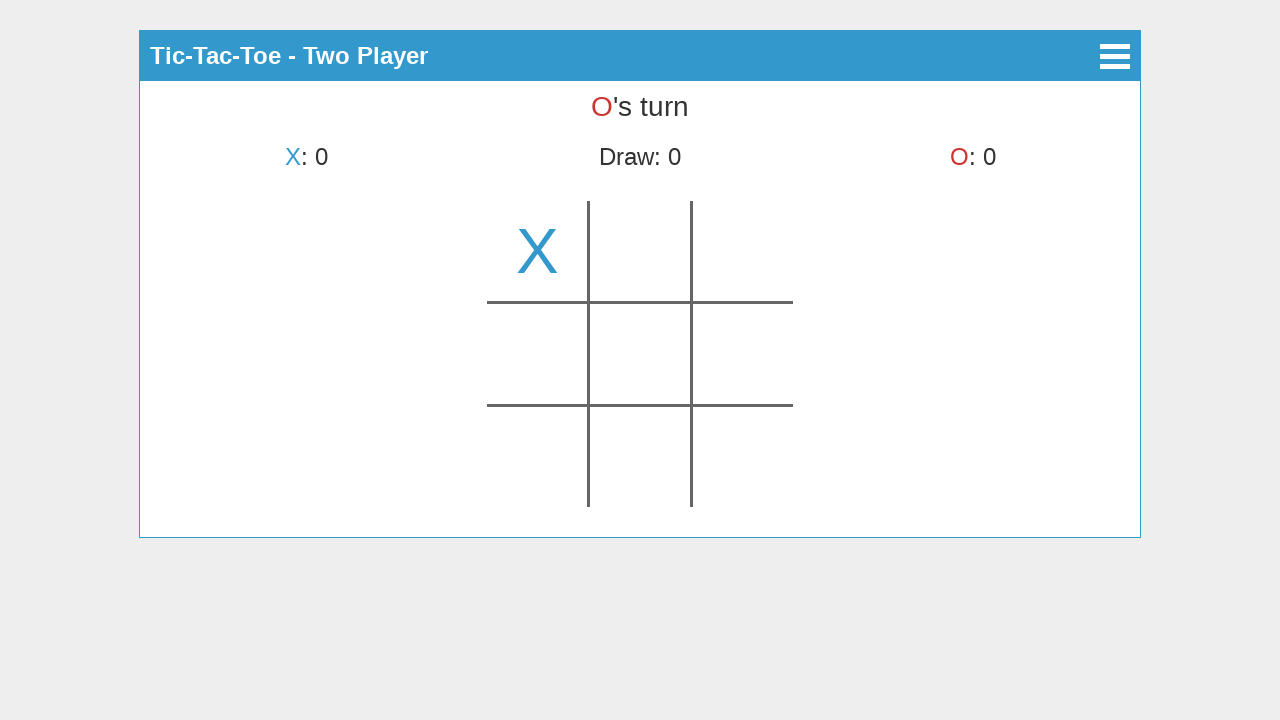

O played at position s7 at (642, 251) on #s7
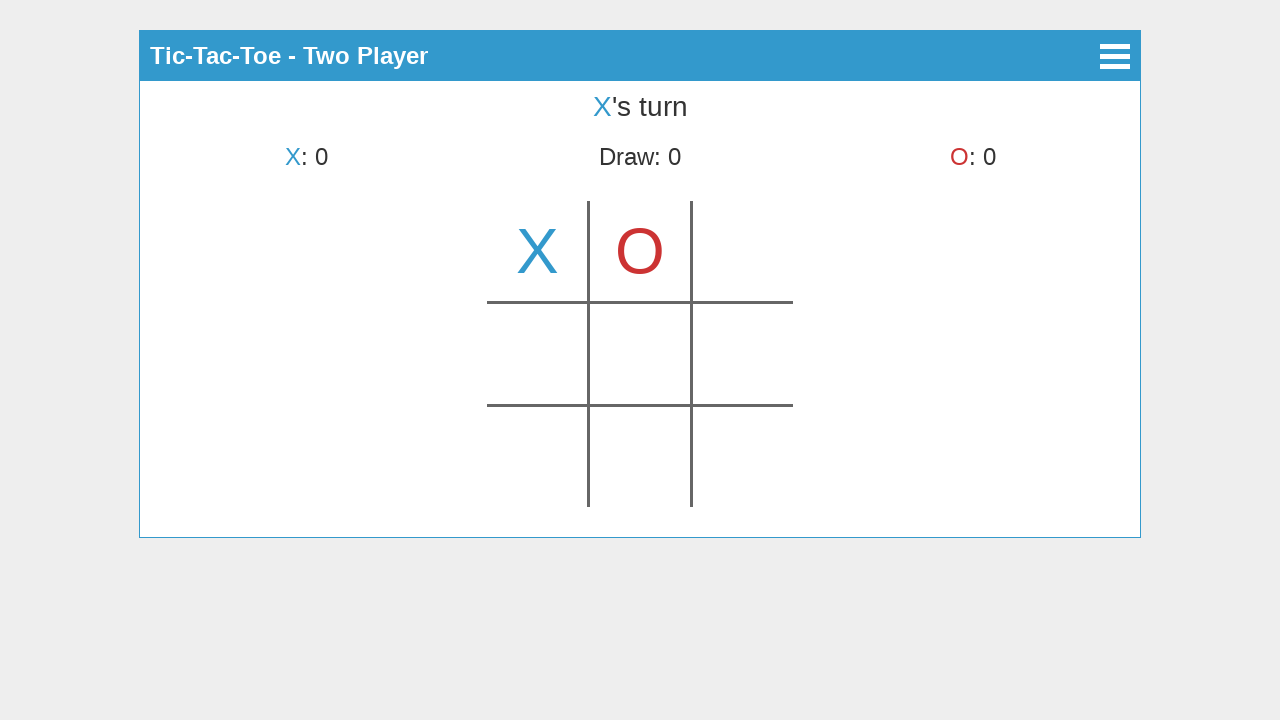

X played at position s6 at (743, 251) on #s6
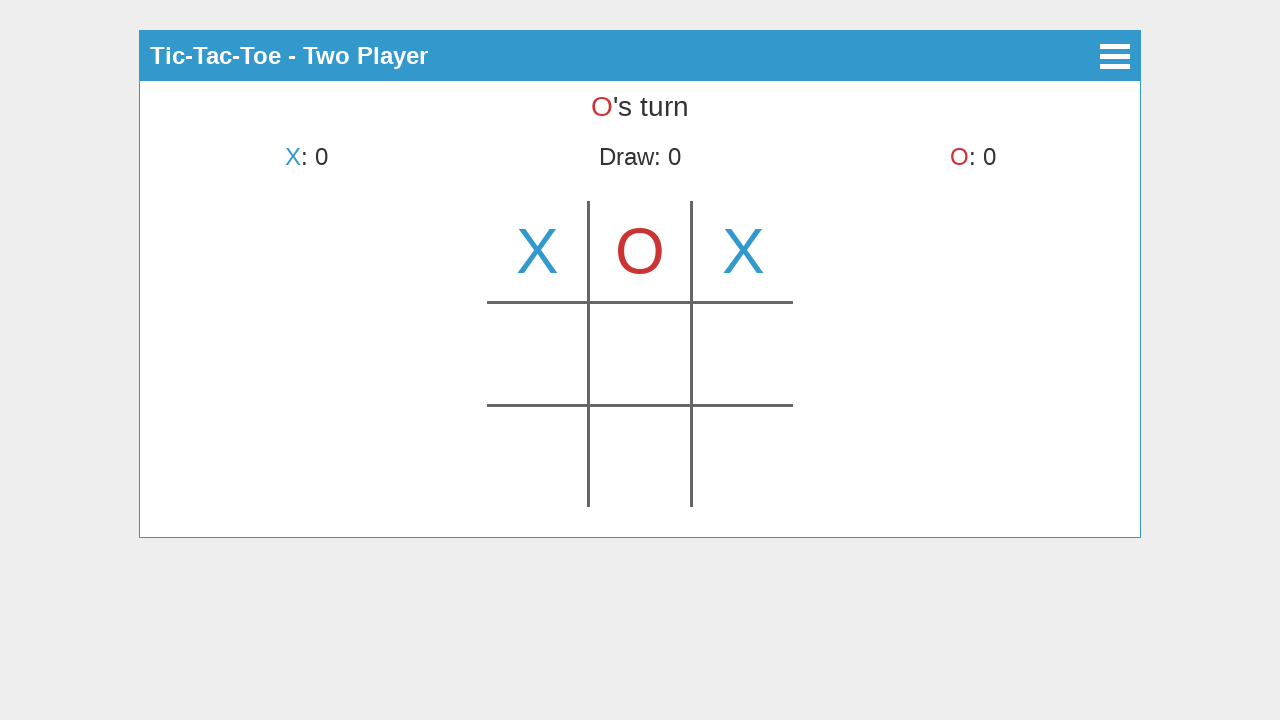

O played at position s2 at (538, 457) on #s2
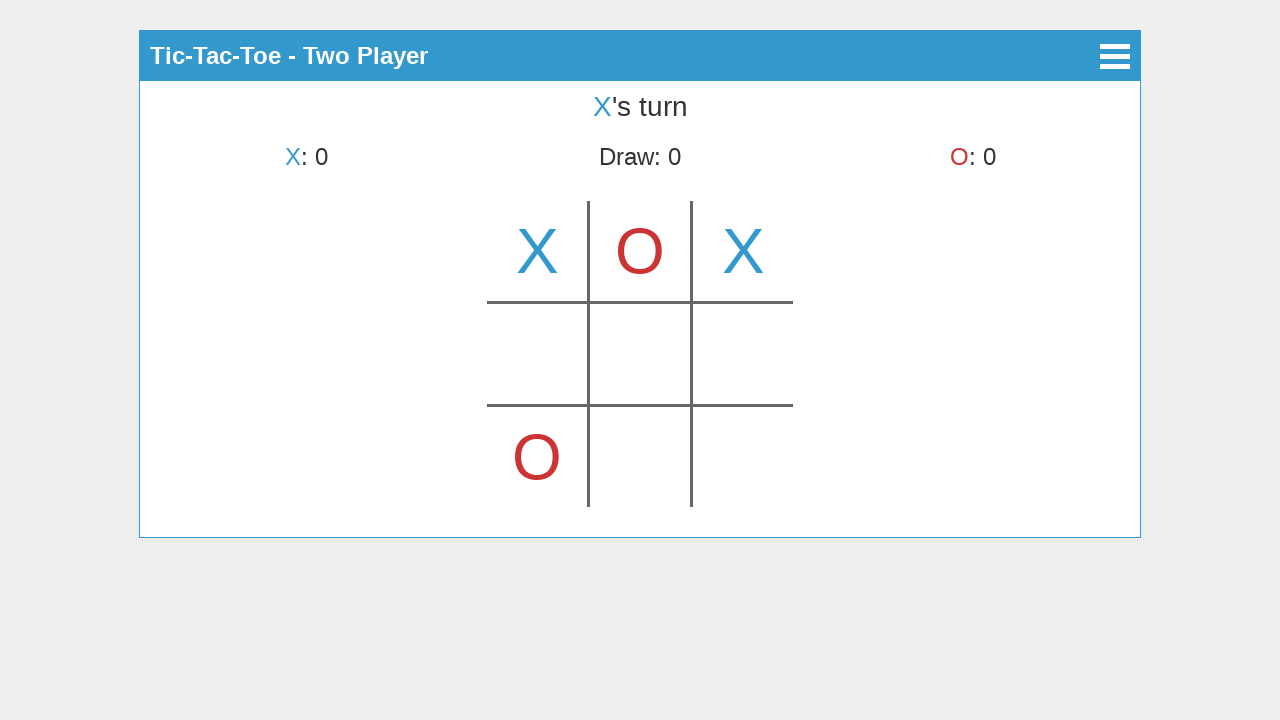

X played at position s5 at (538, 354) on #s5
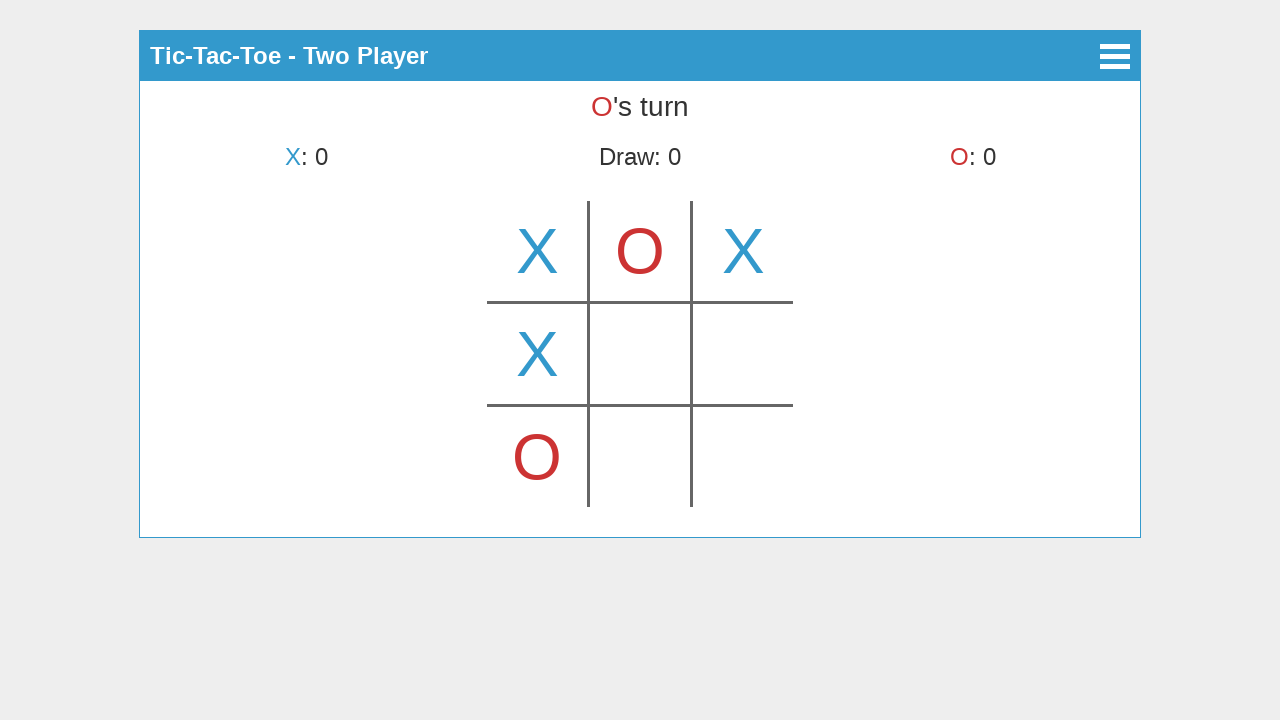

O played at position s3 at (743, 354) on #s3
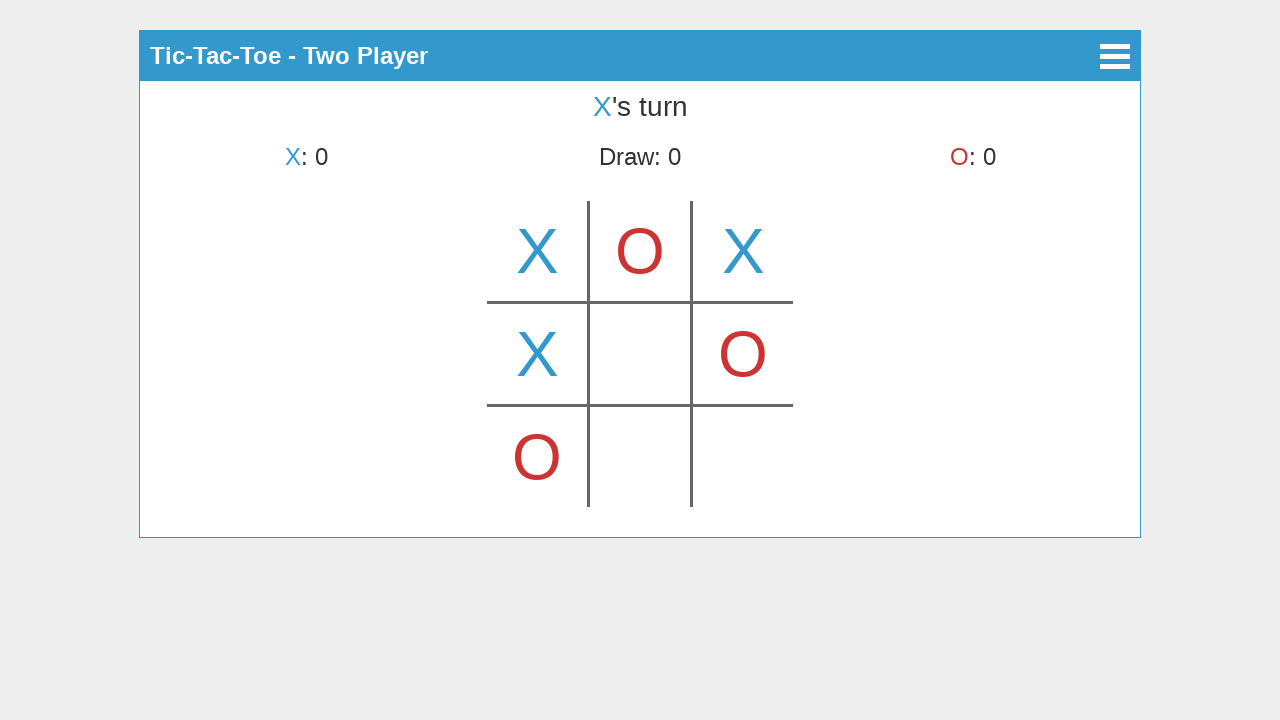

X played at position s4 at (642, 354) on #s4
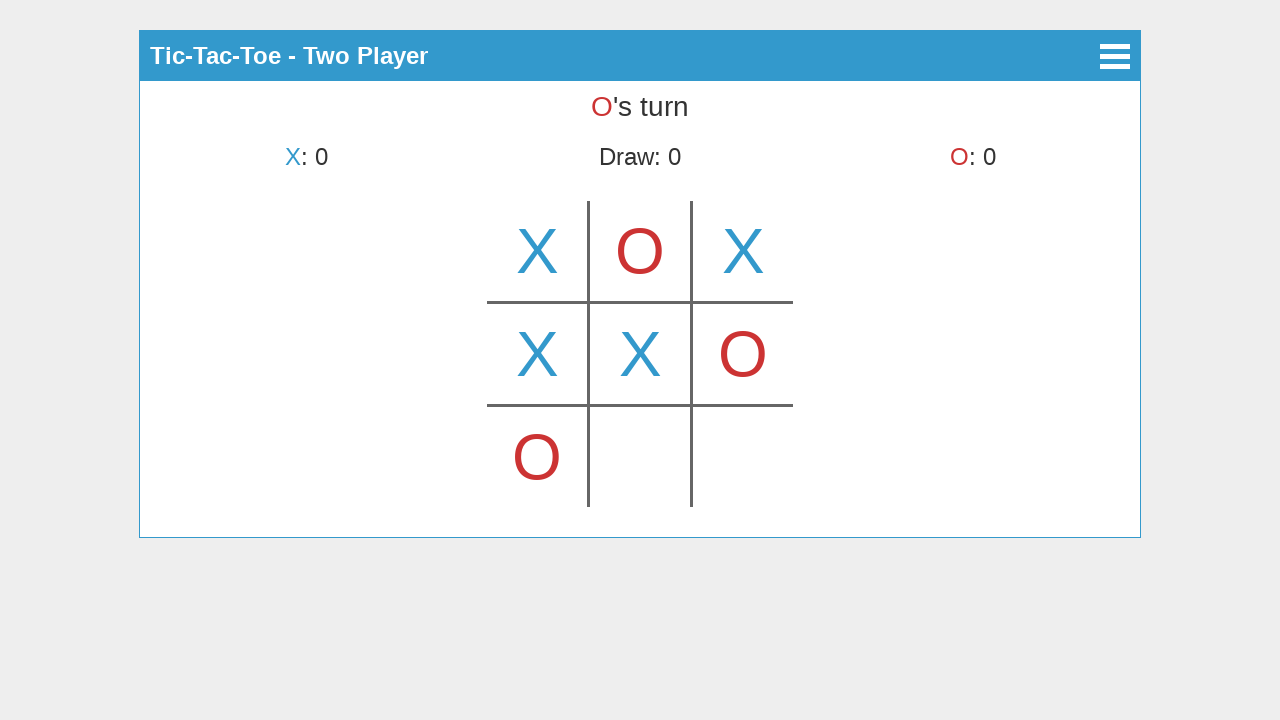

O played at position s0 at (743, 457) on #s0
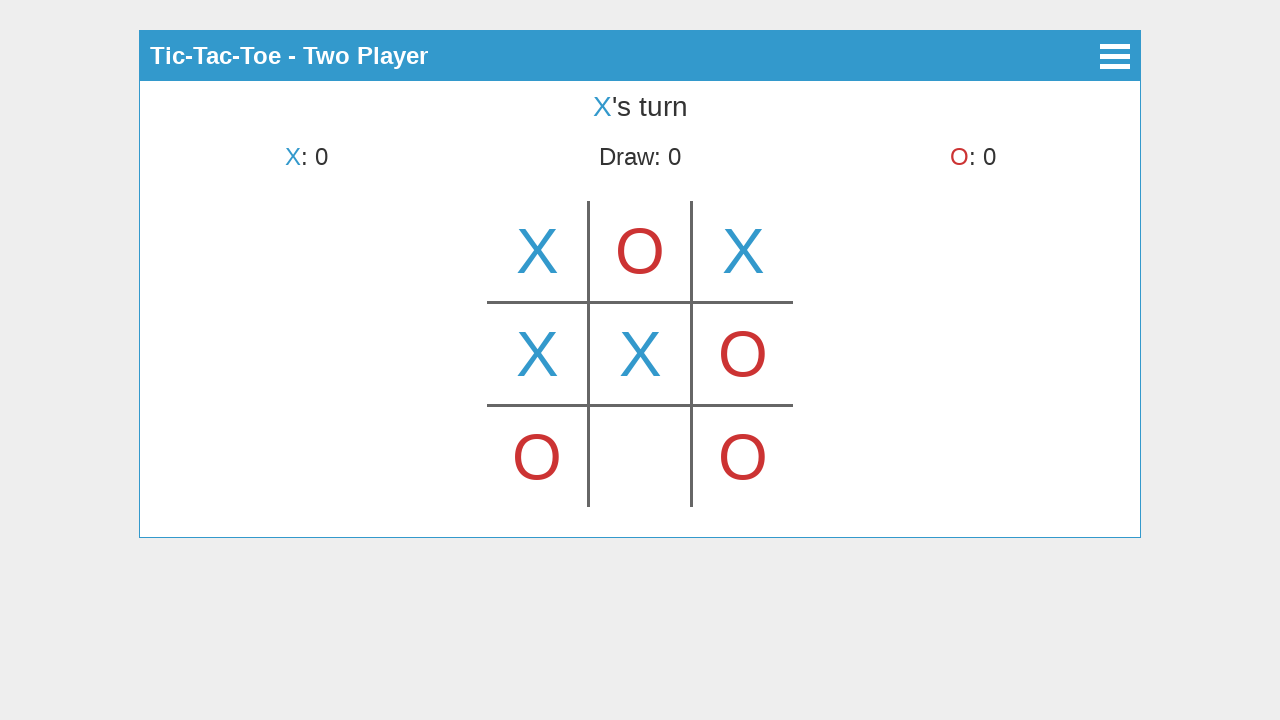

X played at position s1, completing the draw at (642, 457) on #s1
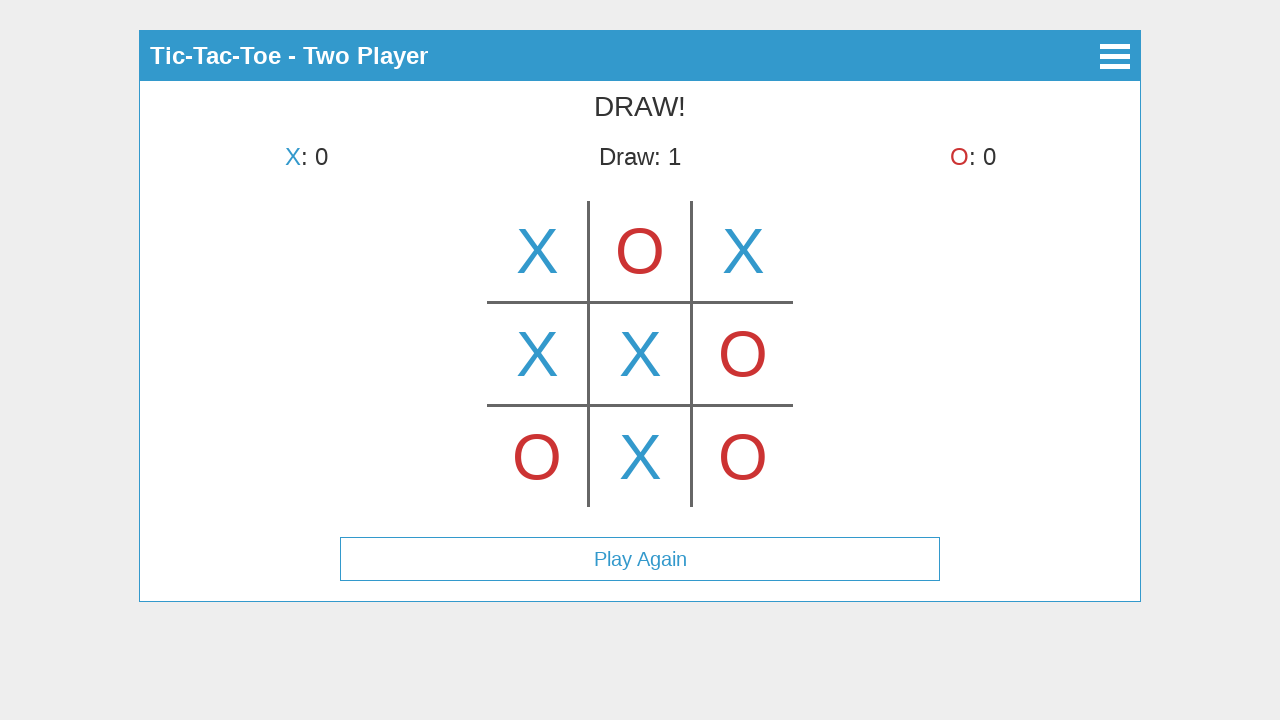

Verified draw message displays 'DRAW!'
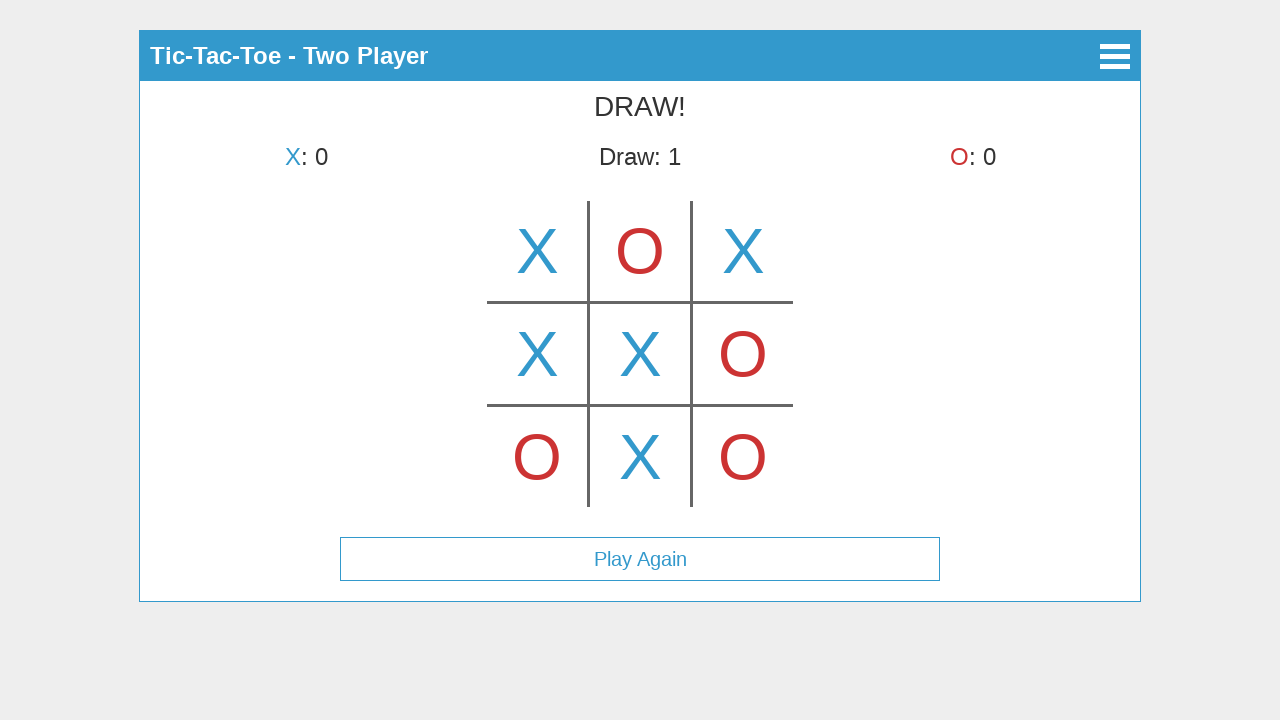

Verified draw counter incremented to 'Draw: 1'
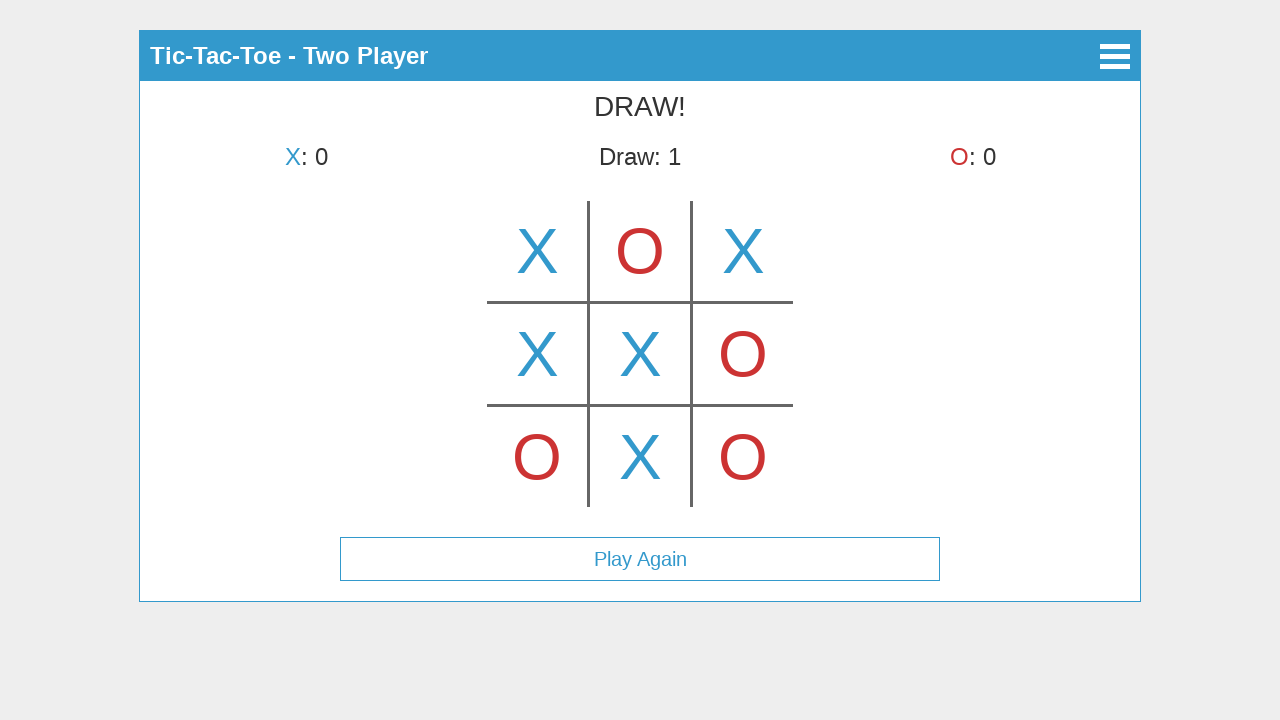

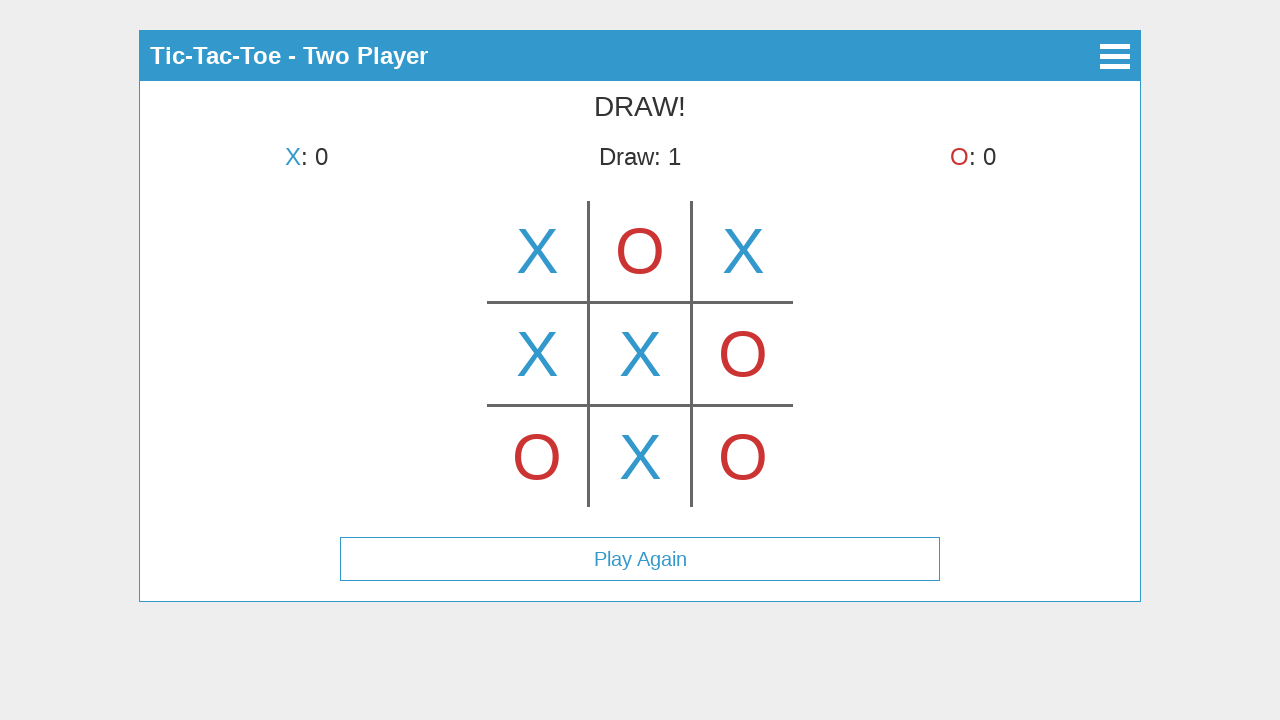